Tests form field interaction by clearing and filling field1 input with text

Starting URL: https://testautomationpractice.blogspot.com/

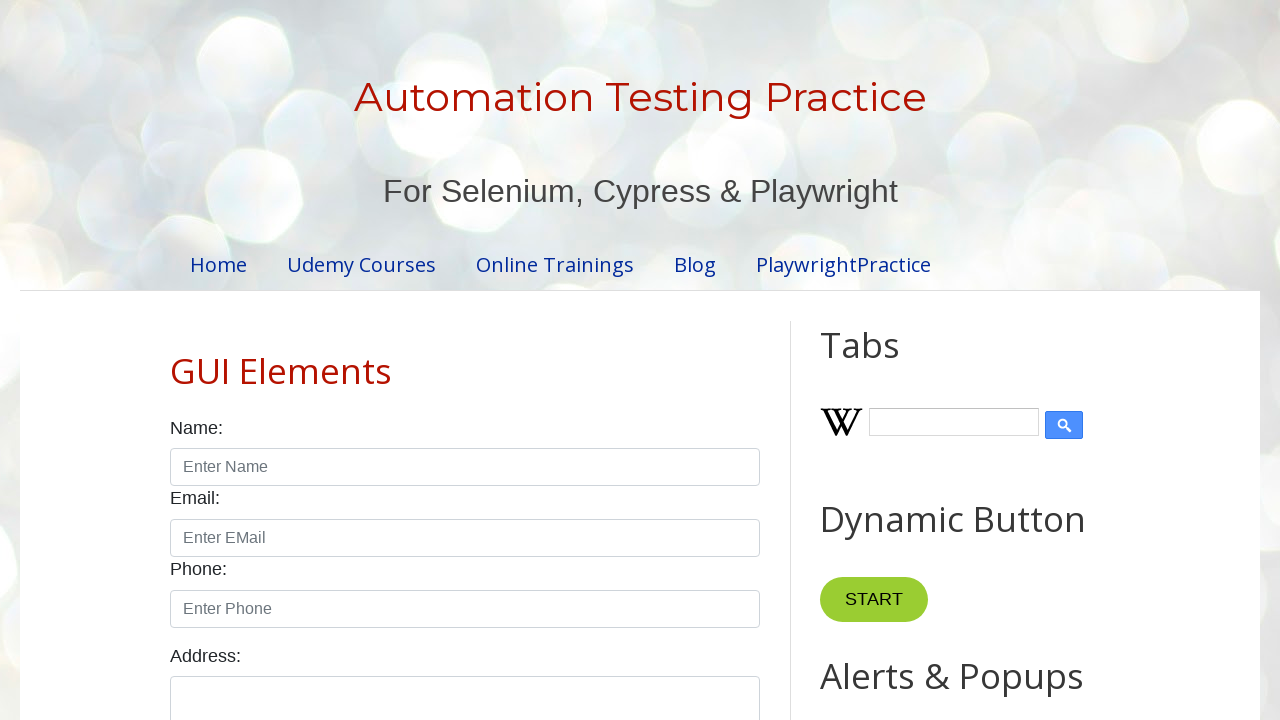

Cleared field1 input (iteration 1) on #field1
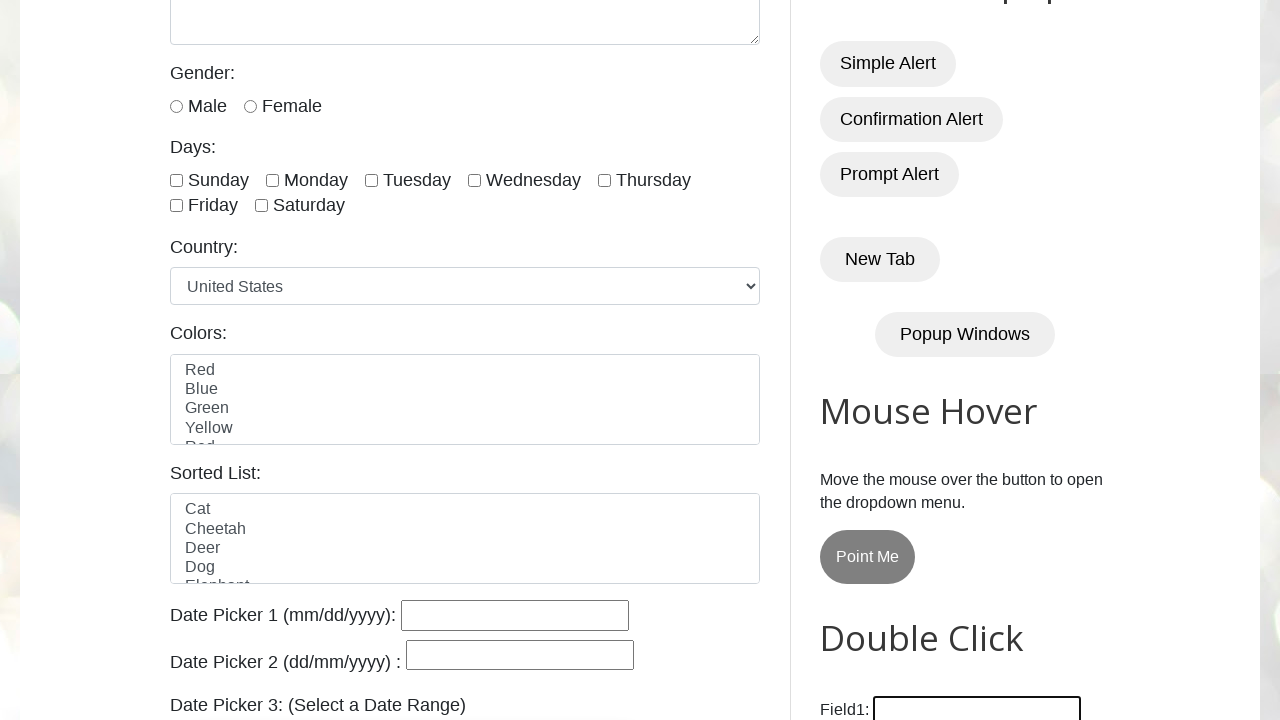

Filled field1 with 'Himaja Yerrabolu' (iteration 1) on #field1
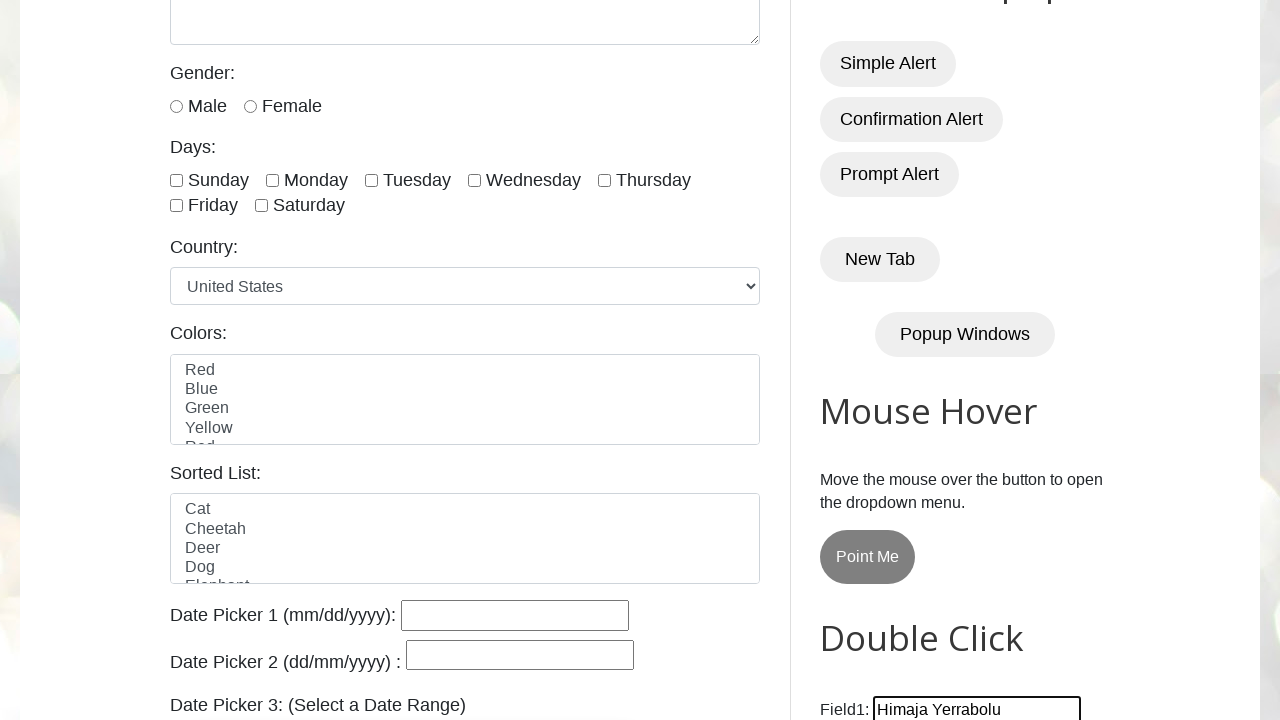

Cleared field1 input (iteration 2) on #field1
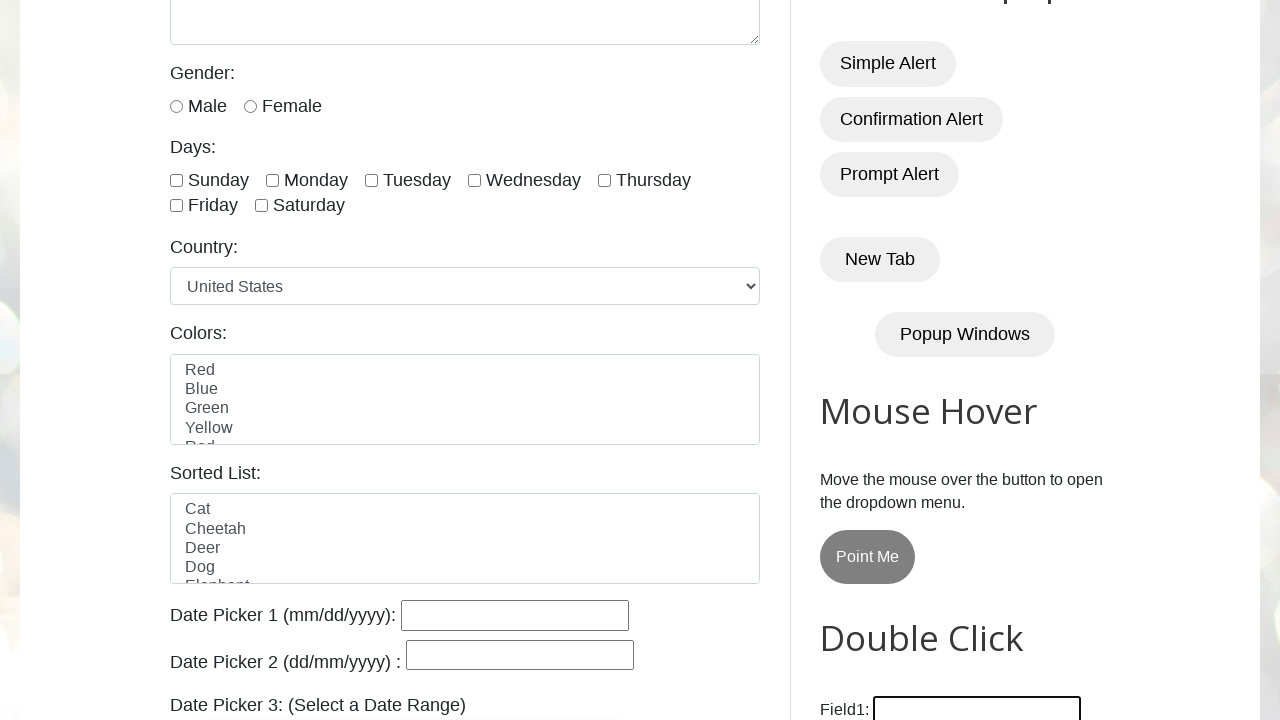

Filled field1 with 'Himaja Yerrabolu' (iteration 2) on #field1
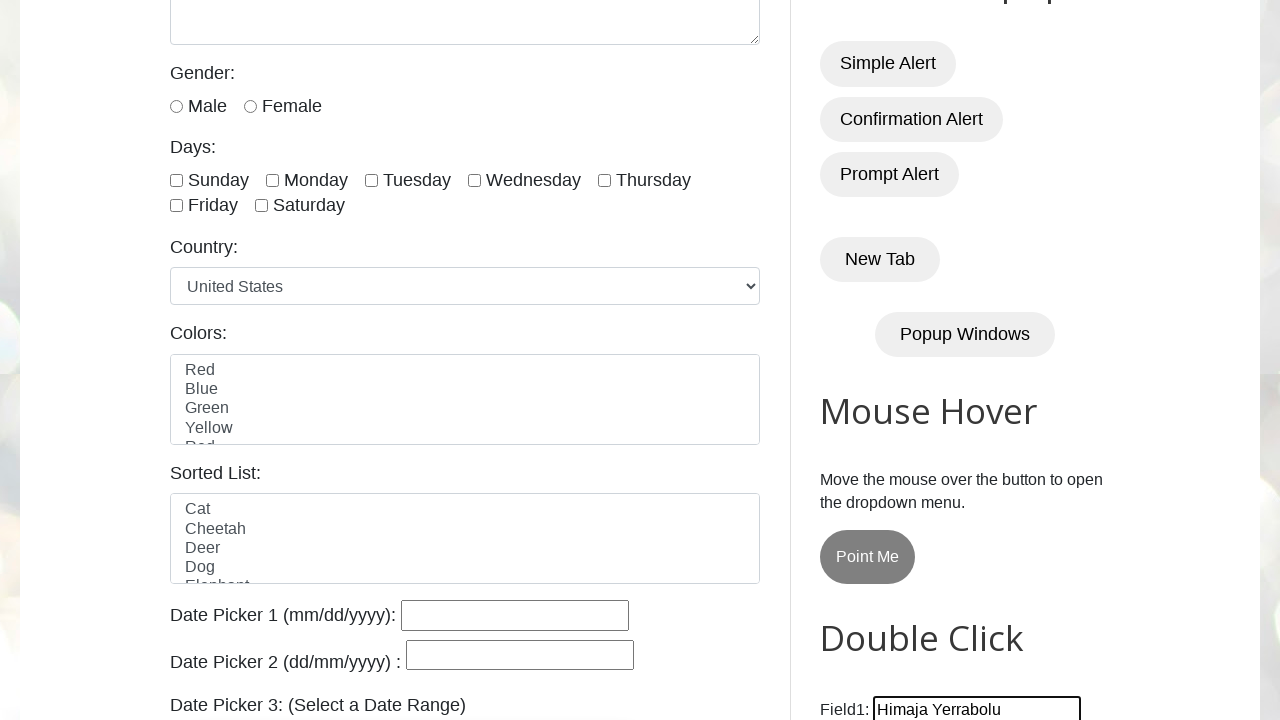

Cleared field1 input (iteration 3) on #field1
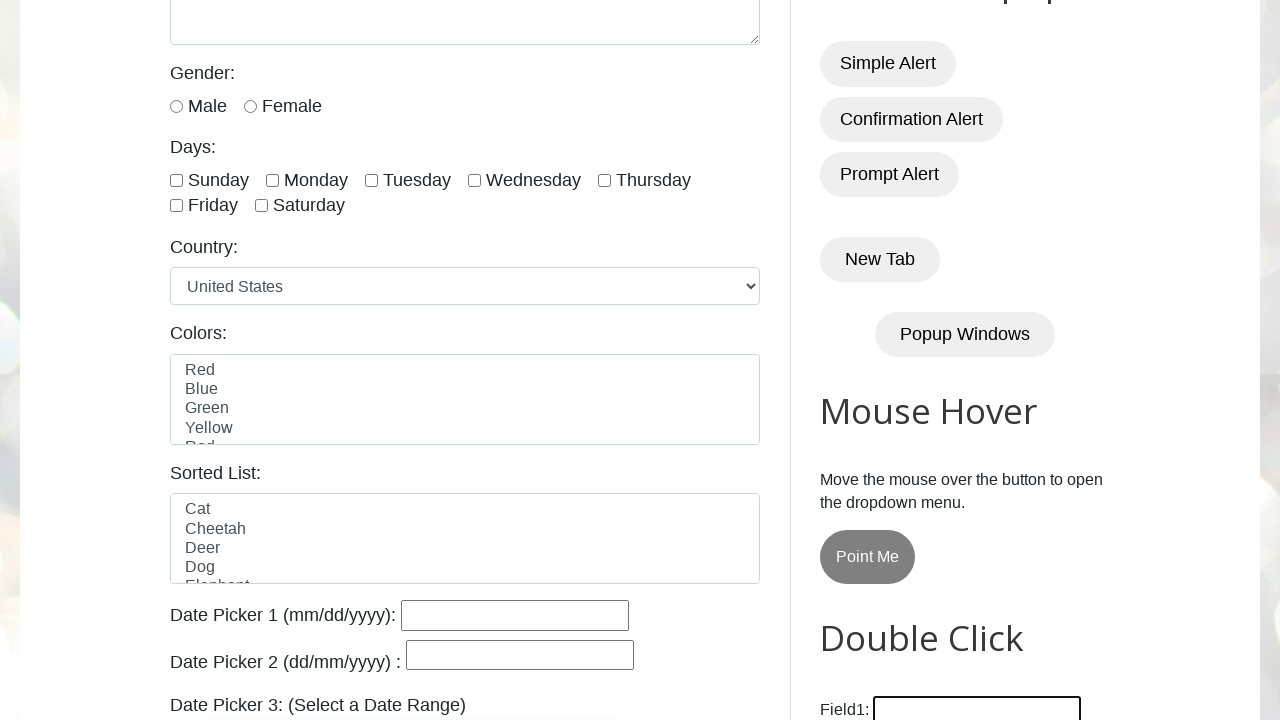

Filled field1 with 'Himaja Yerrabolu' (iteration 3) on #field1
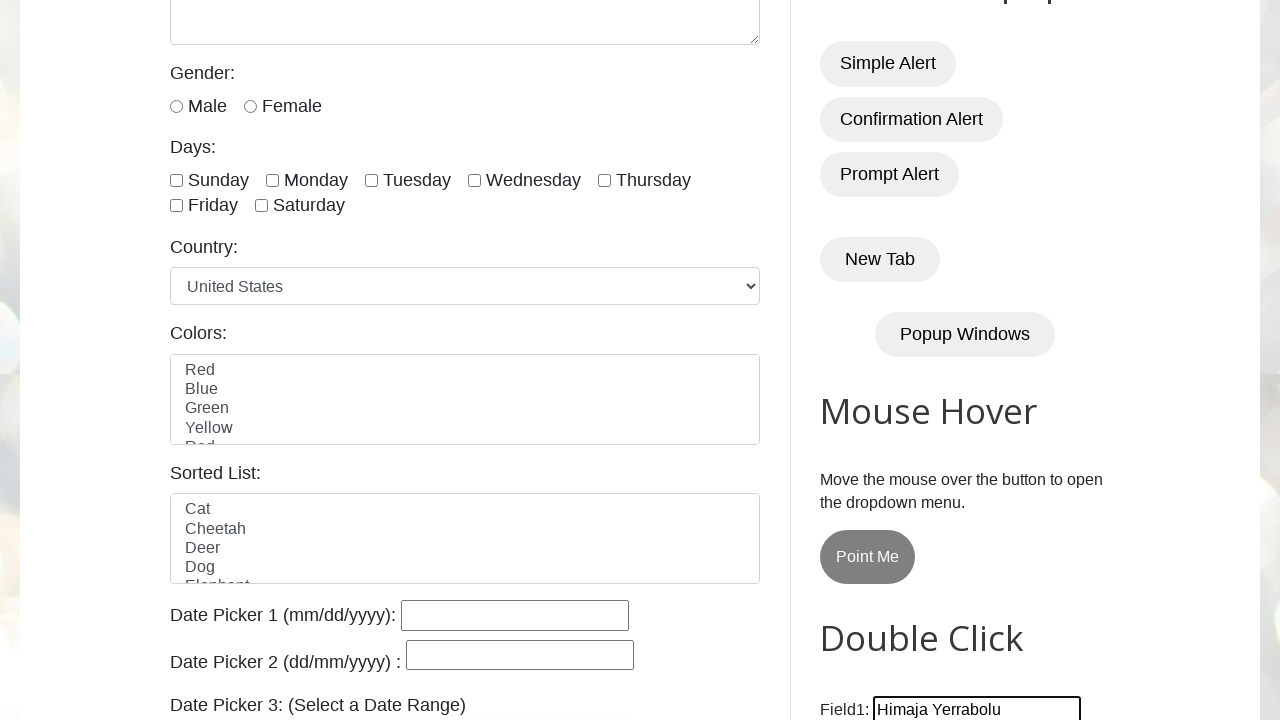

Cleared field1 input (iteration 4) on #field1
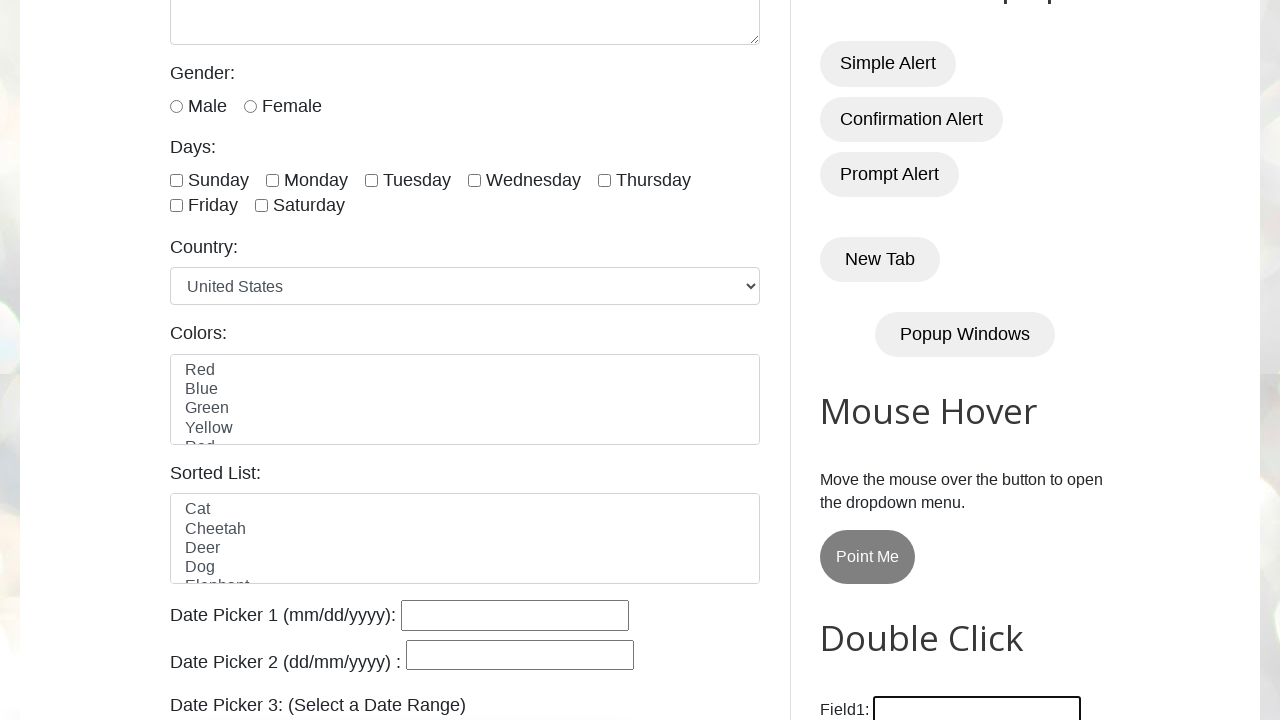

Filled field1 with 'Himaja Yerrabolu' (iteration 4) on #field1
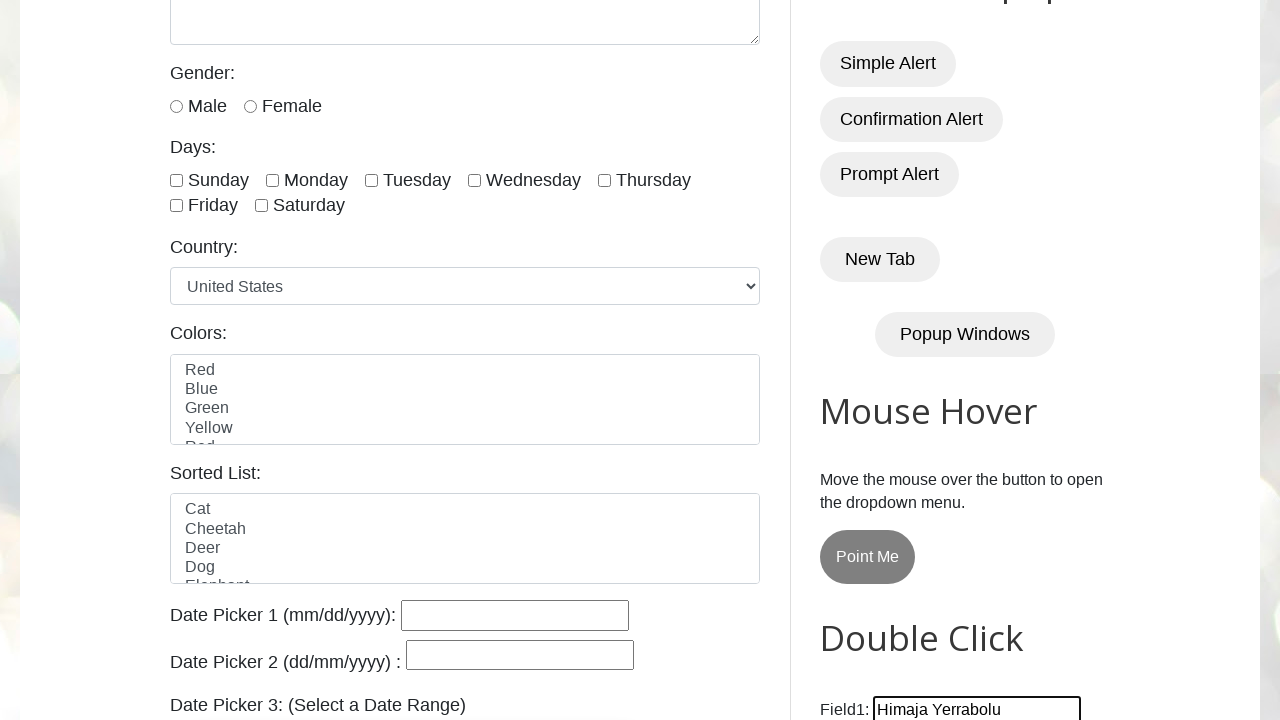

Cleared field1 input (iteration 5) on #field1
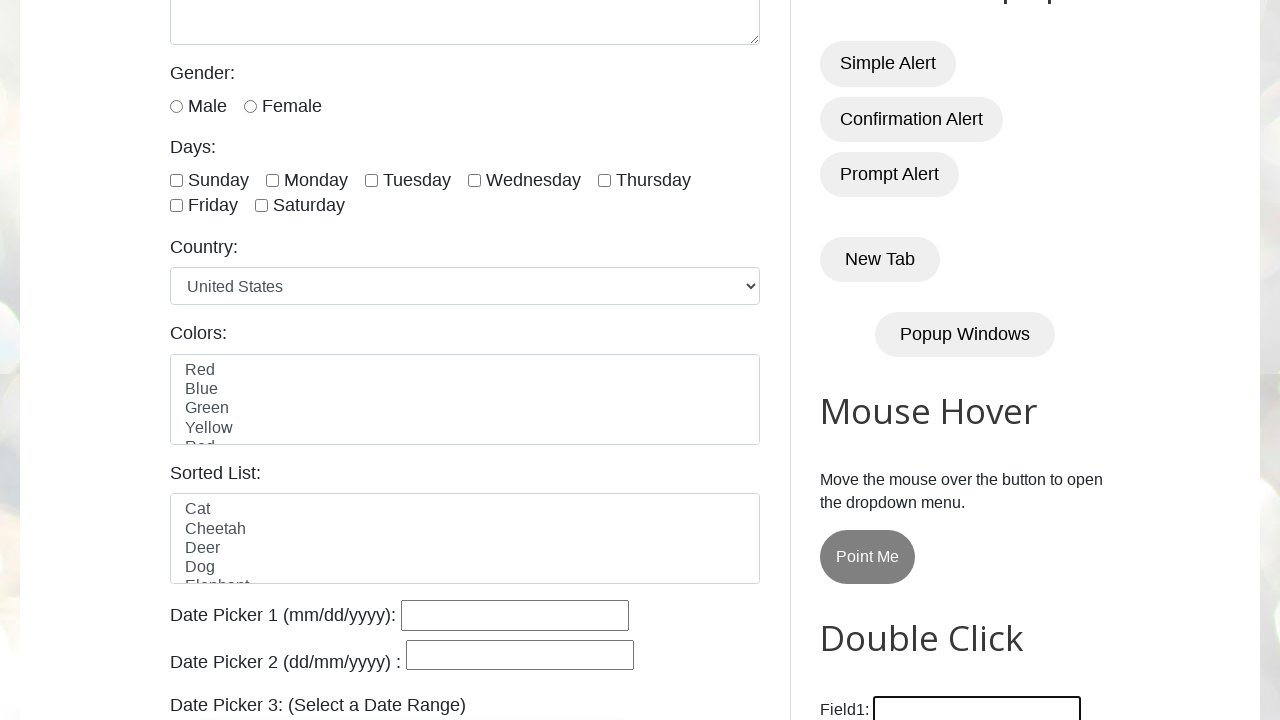

Filled field1 with 'Himaja Yerrabolu' (iteration 5) on #field1
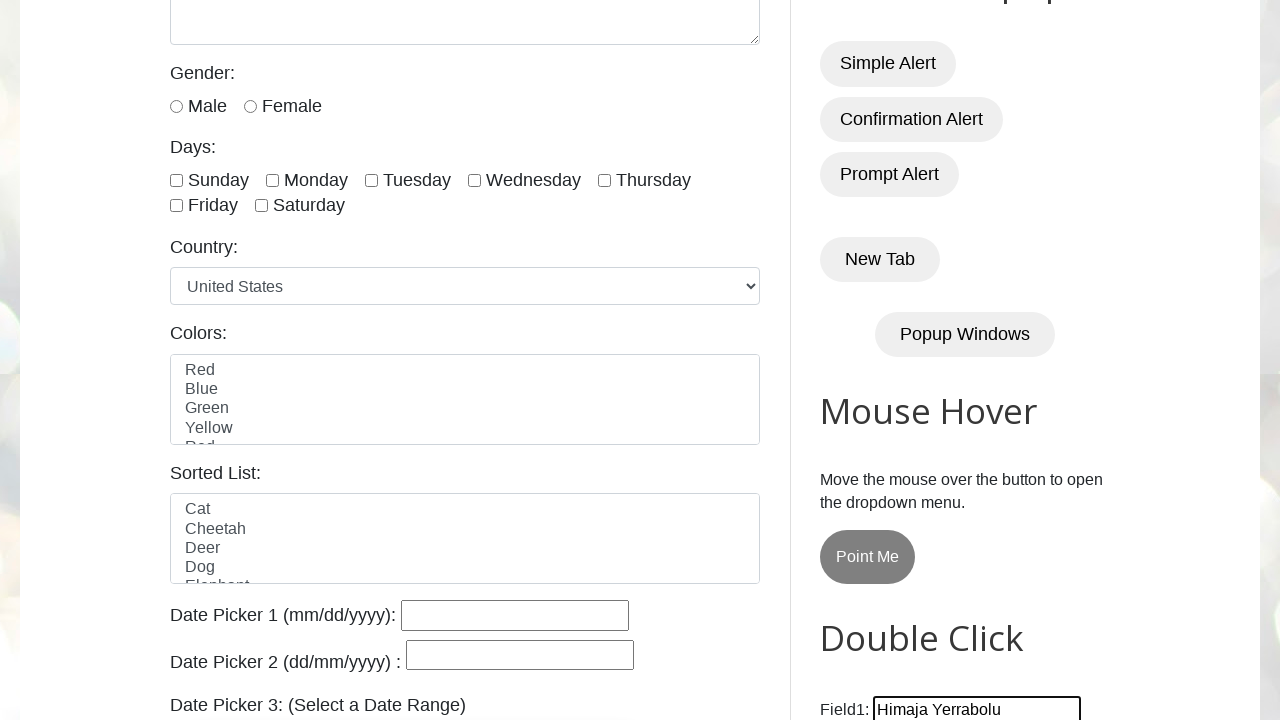

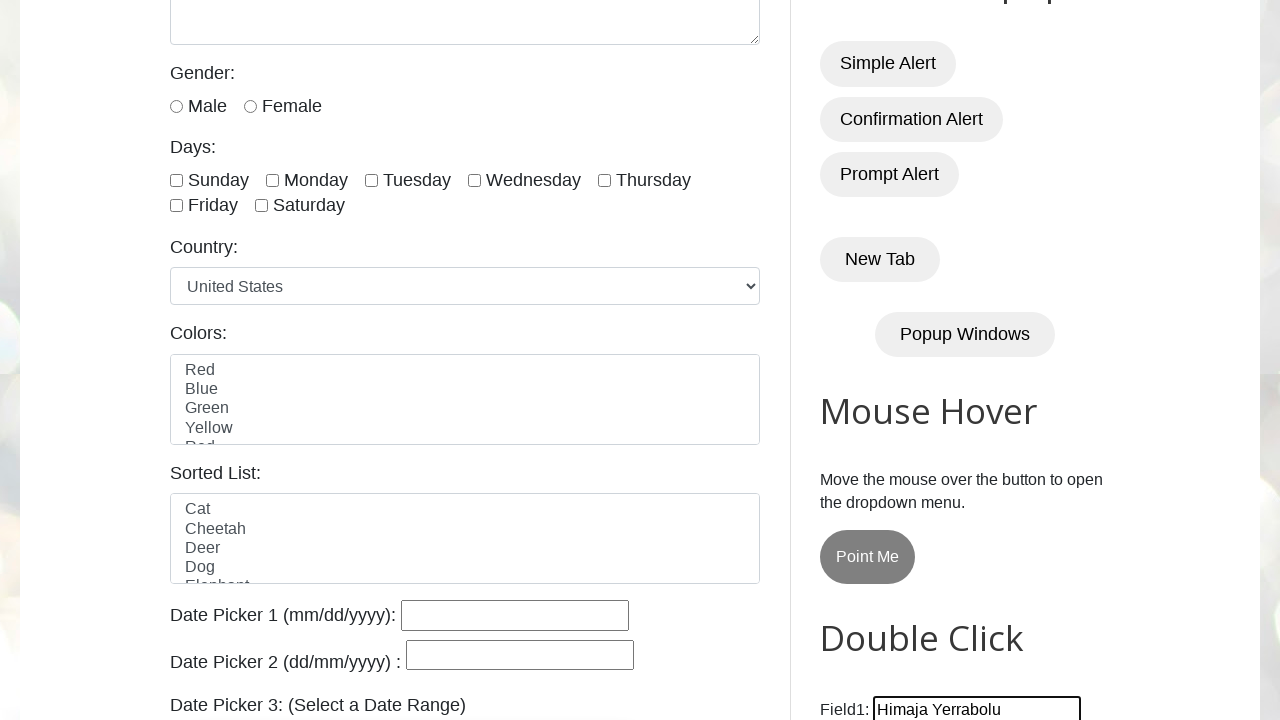